Tests multi-select dropdown functionality by selecting all programming language options, then deselecting them all

Starting URL: https://practice.cydeo.com/dropdown

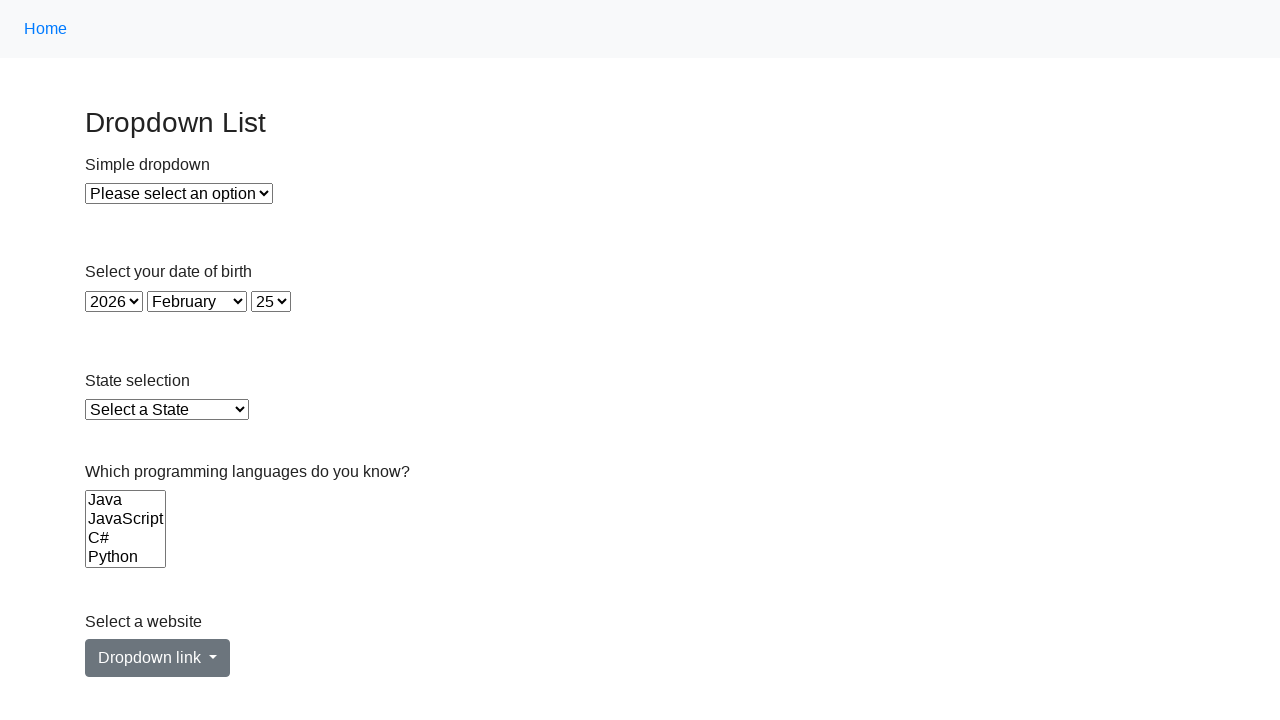

Located multi-select dropdown for Languages
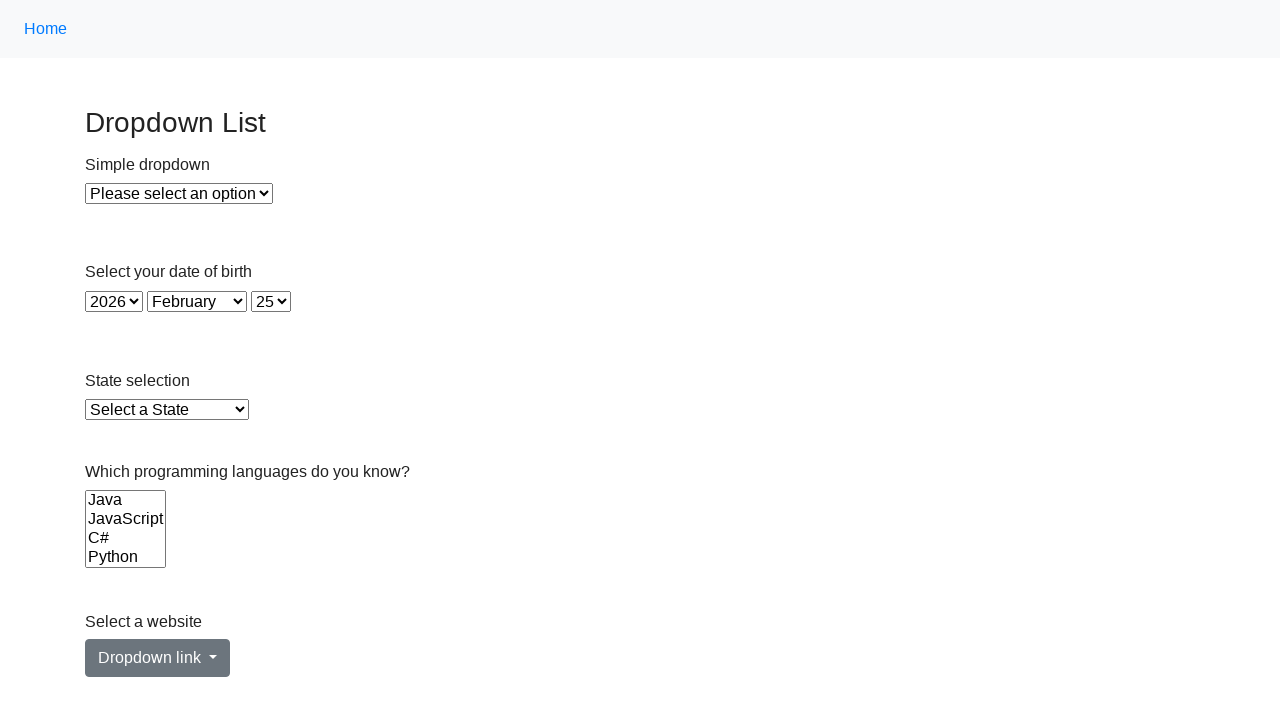

Retrieved all language options from dropdown
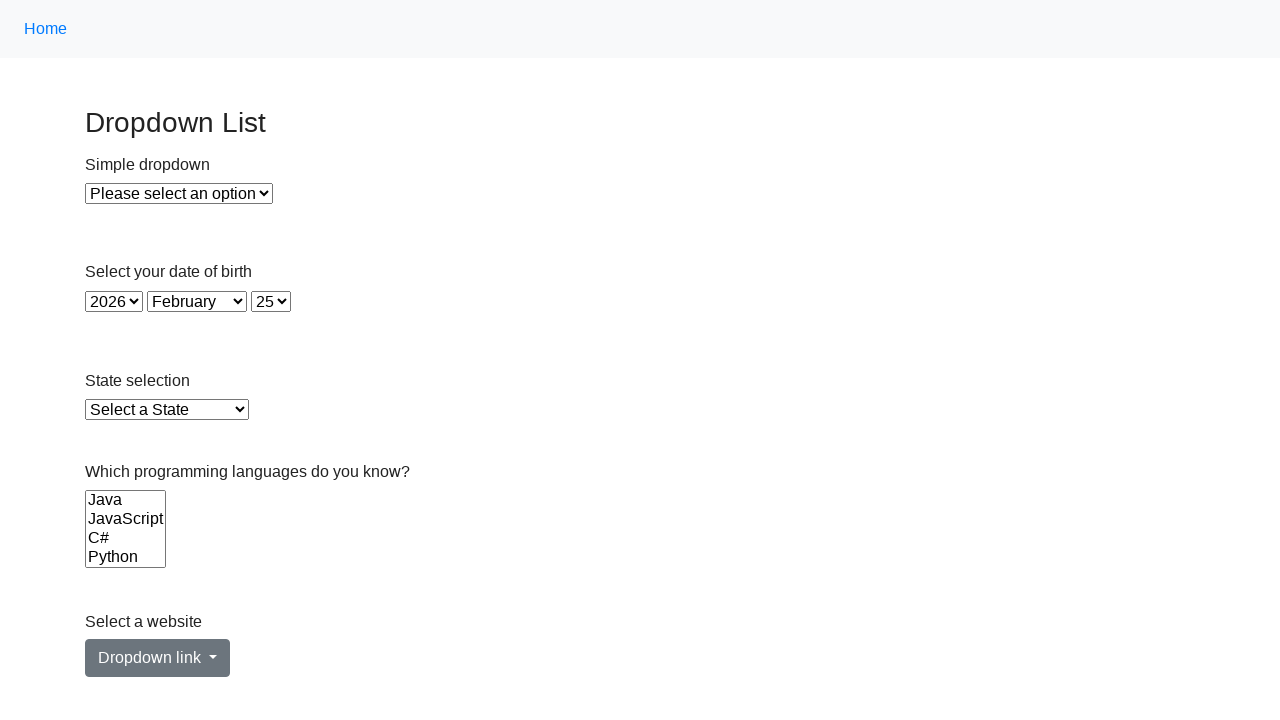

Selected language option: Java on select[name='Languages']
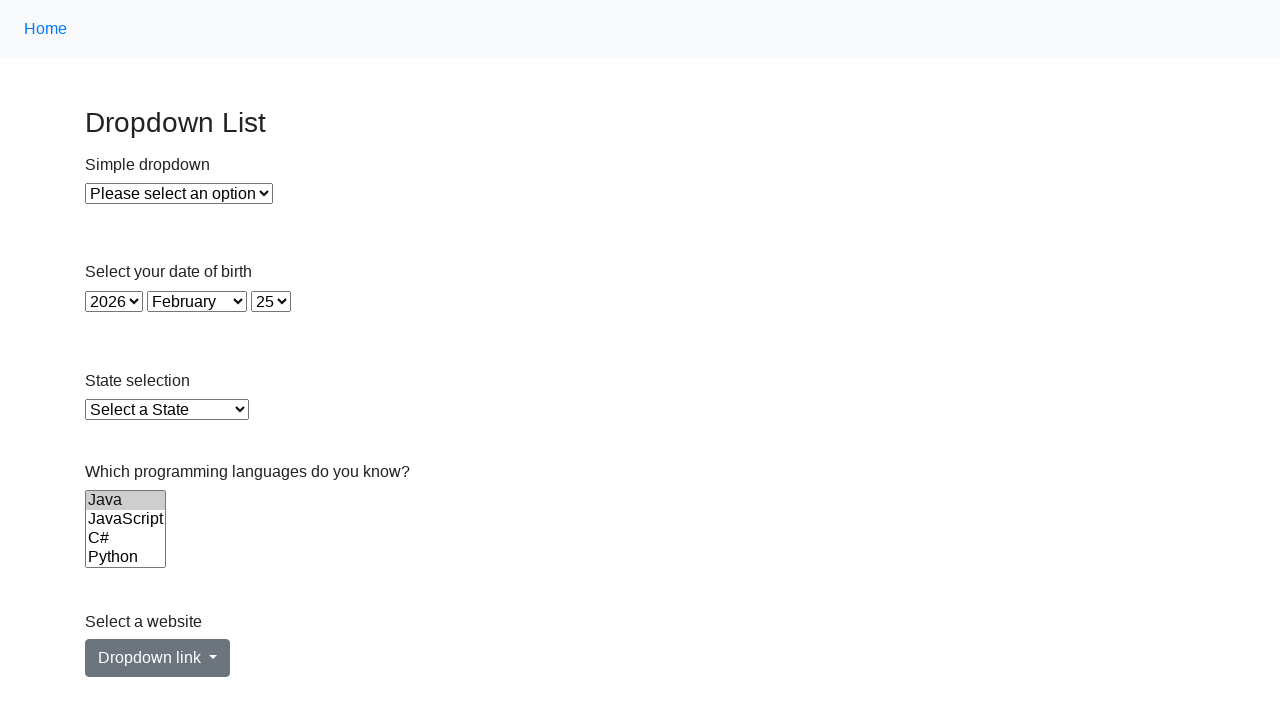

Selected language option: JavaScript on select[name='Languages']
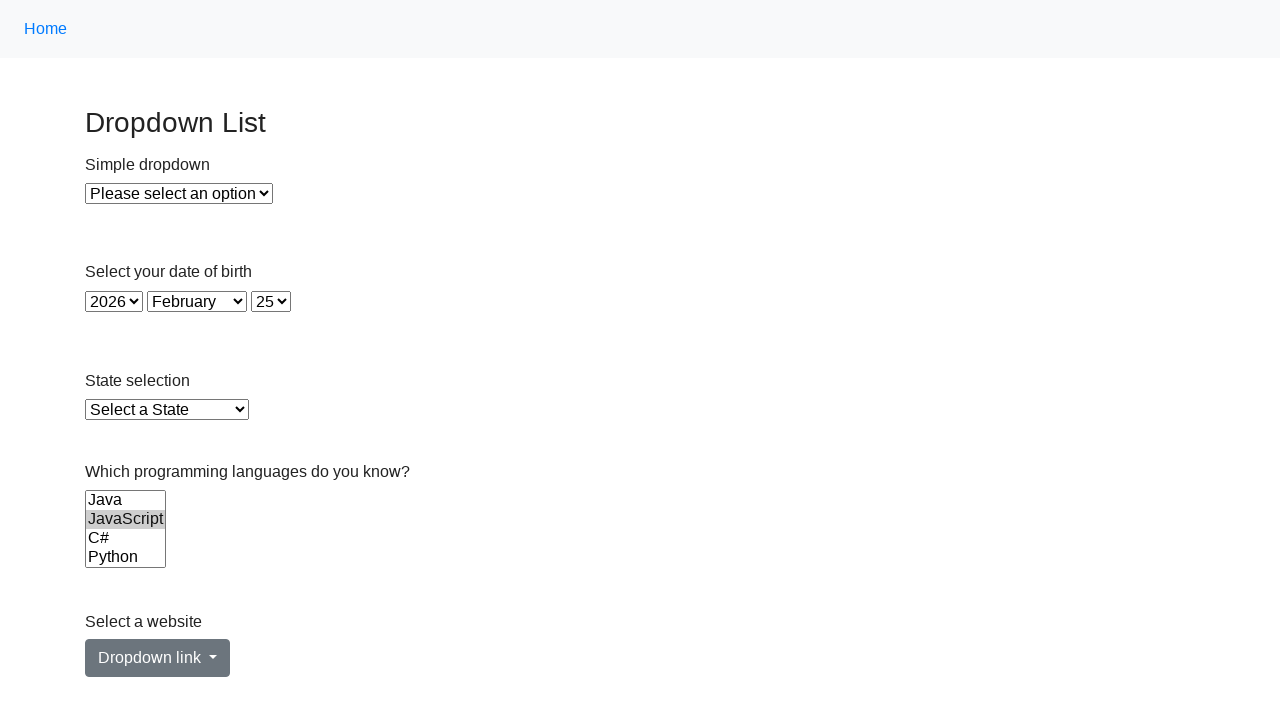

Selected language option: C# on select[name='Languages']
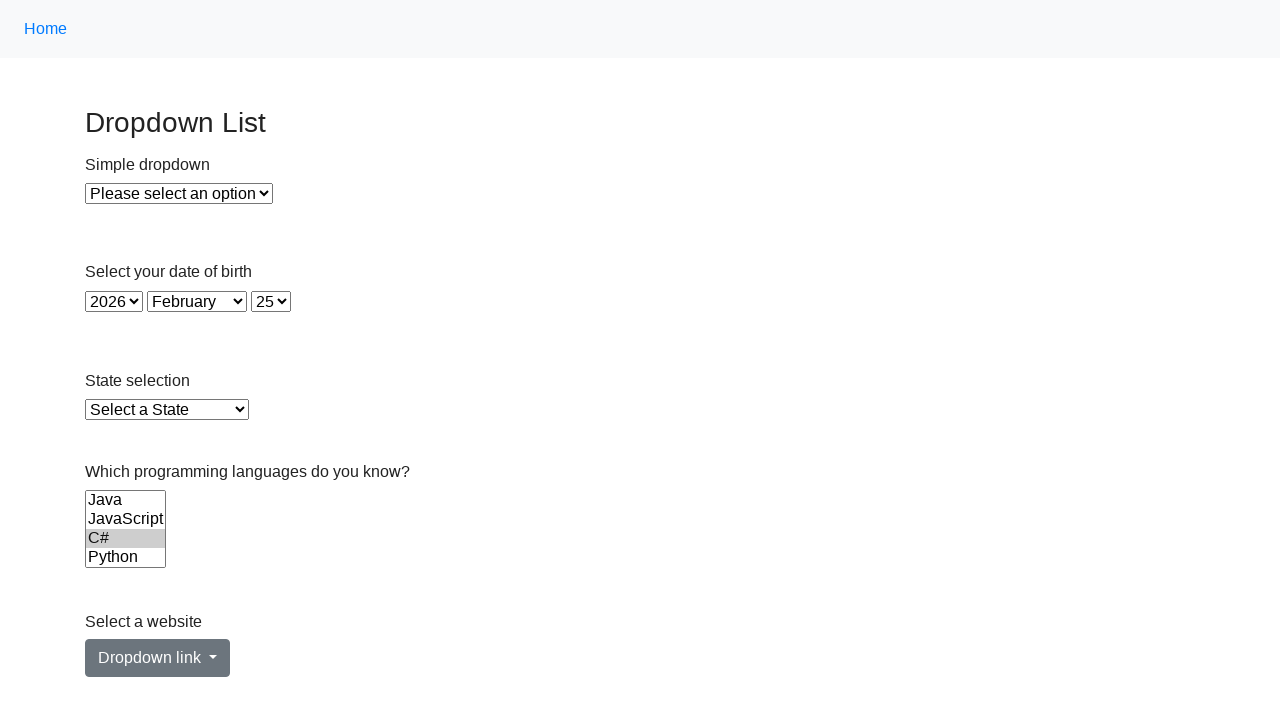

Selected language option: Python on select[name='Languages']
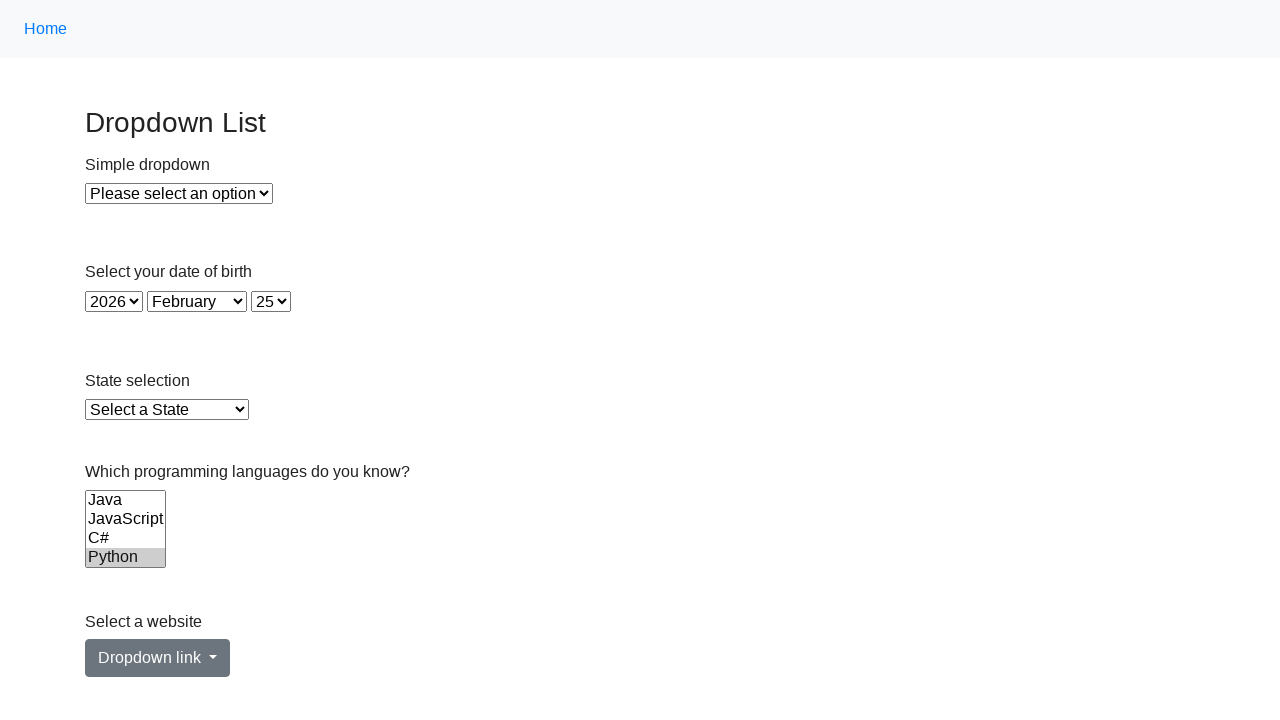

Selected language option: Ruby on select[name='Languages']
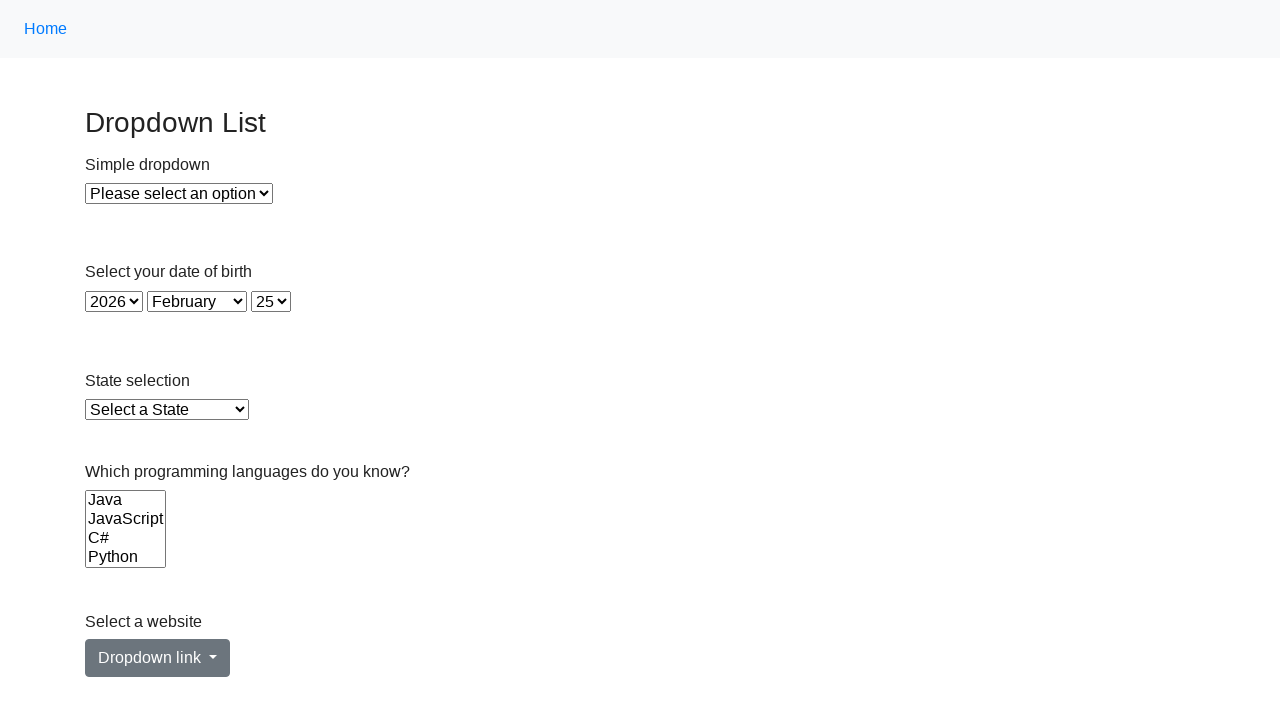

Selected language option: C on select[name='Languages']
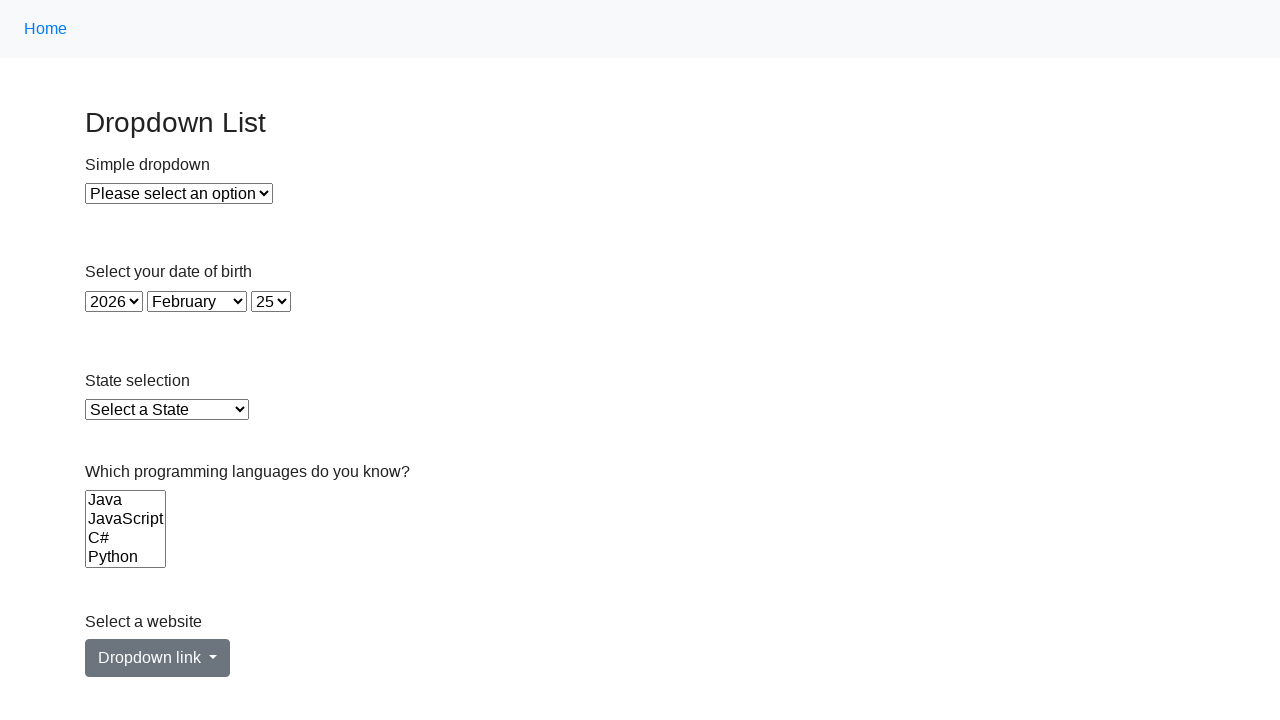

Verified 1 options are selected
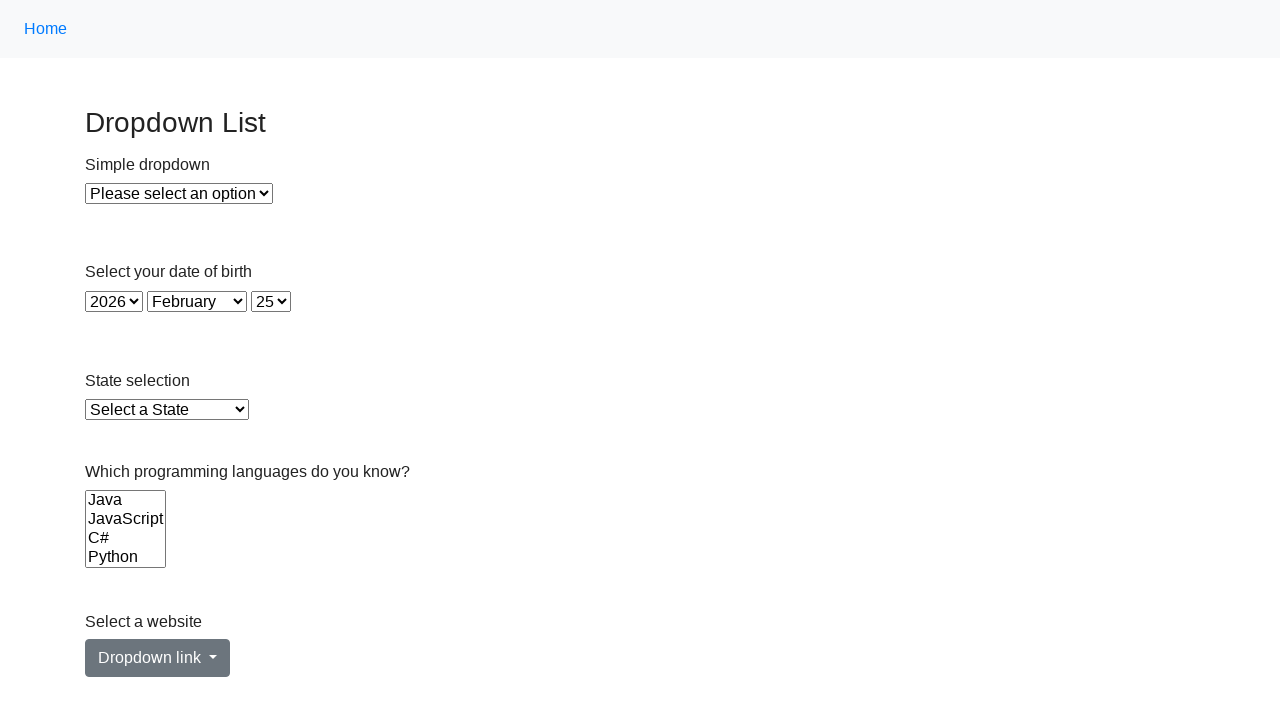

Deselected language option: Java at (126, 500) on select[name='Languages'] option >> nth=0
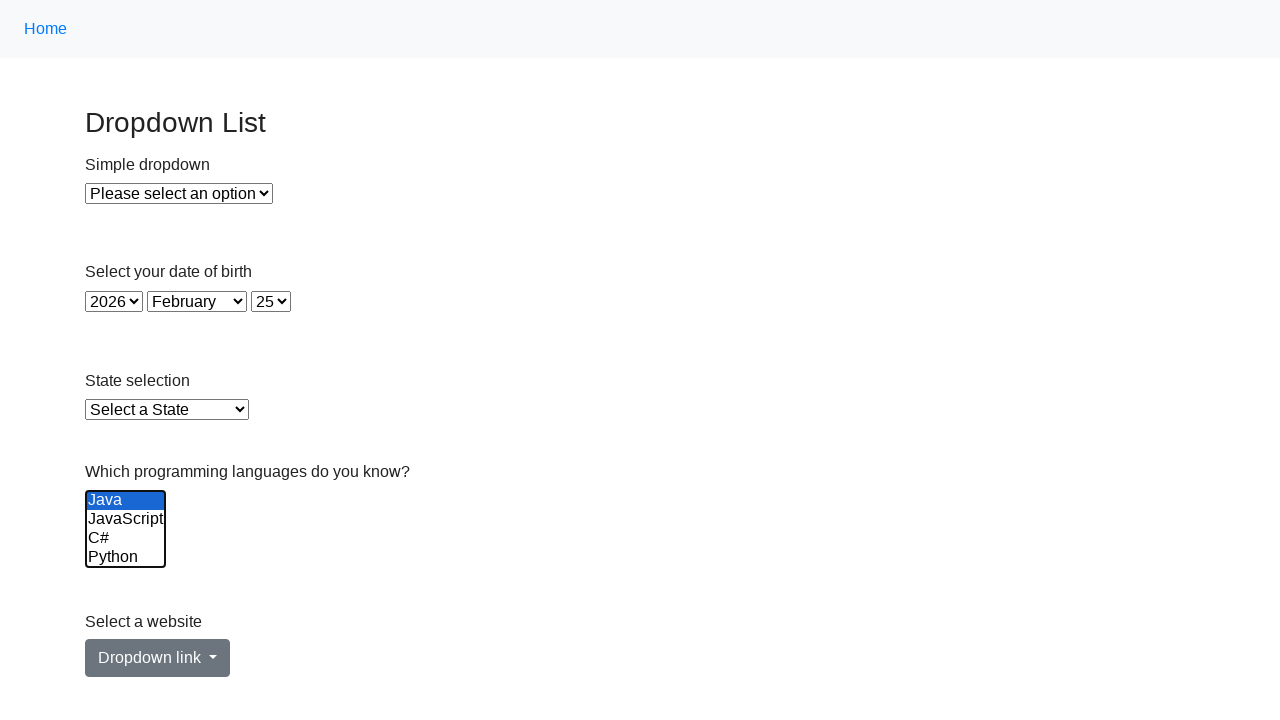

Deselected language option: JavaScript at (126, 519) on select[name='Languages'] option >> nth=1
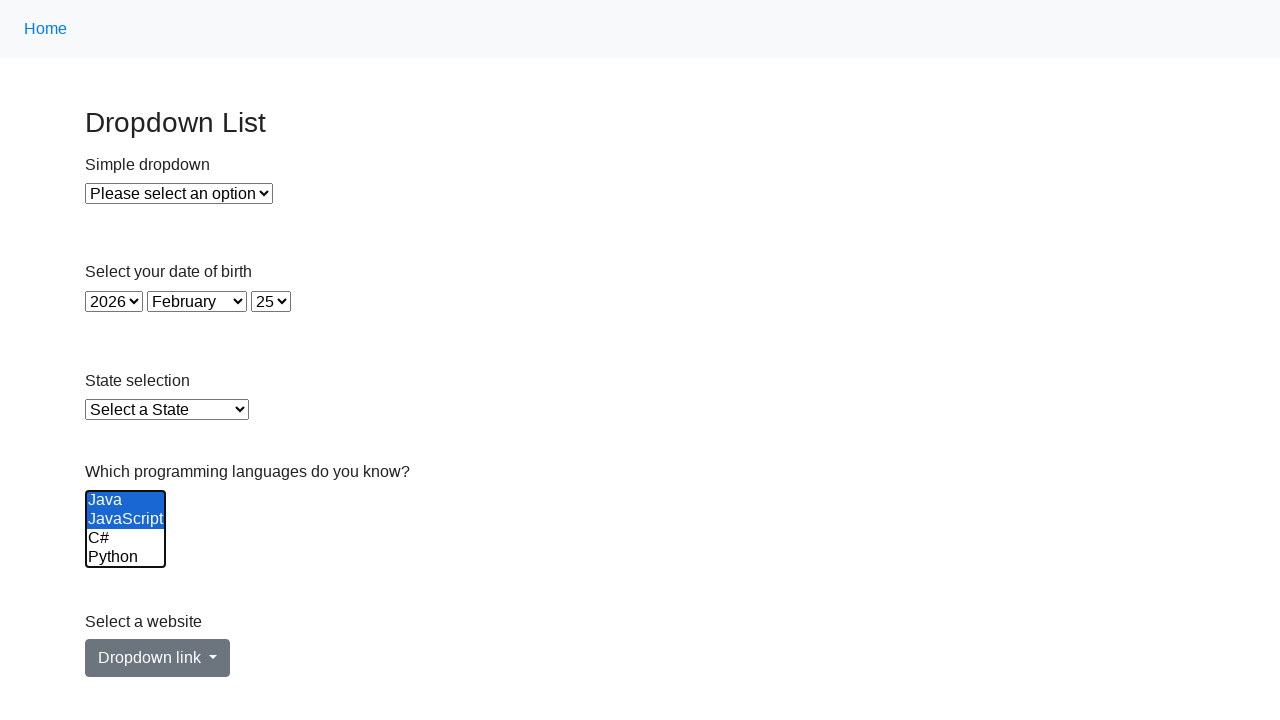

Deselected language option: C# at (126, 538) on select[name='Languages'] option >> nth=2
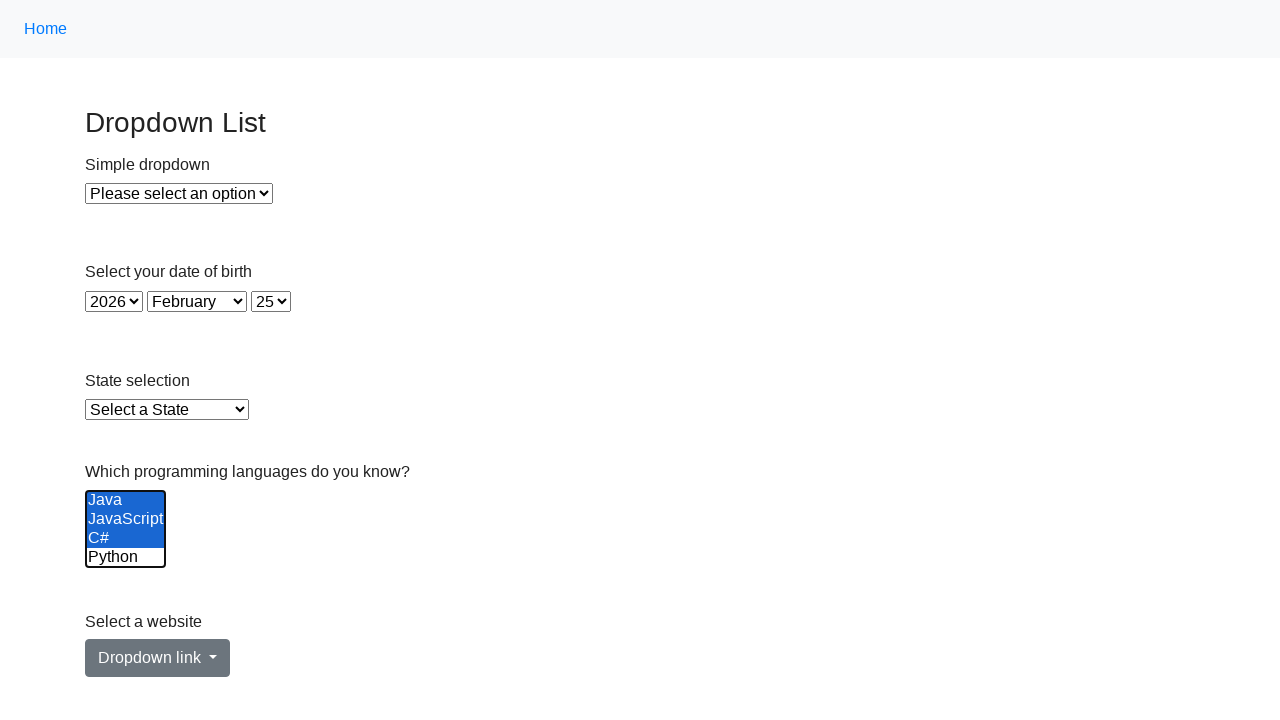

Deselected language option: Python at (126, 558) on select[name='Languages'] option >> nth=3
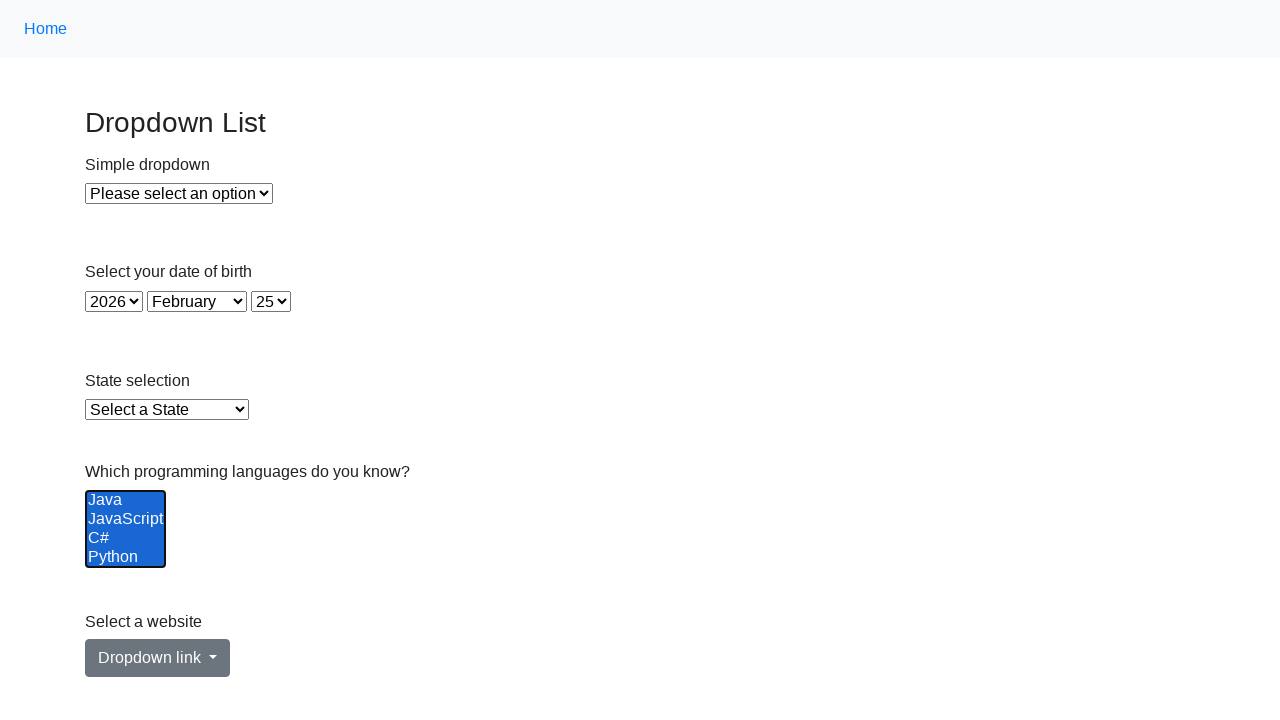

Deselected language option: Ruby at (126, 539) on select[name='Languages'] option >> nth=4
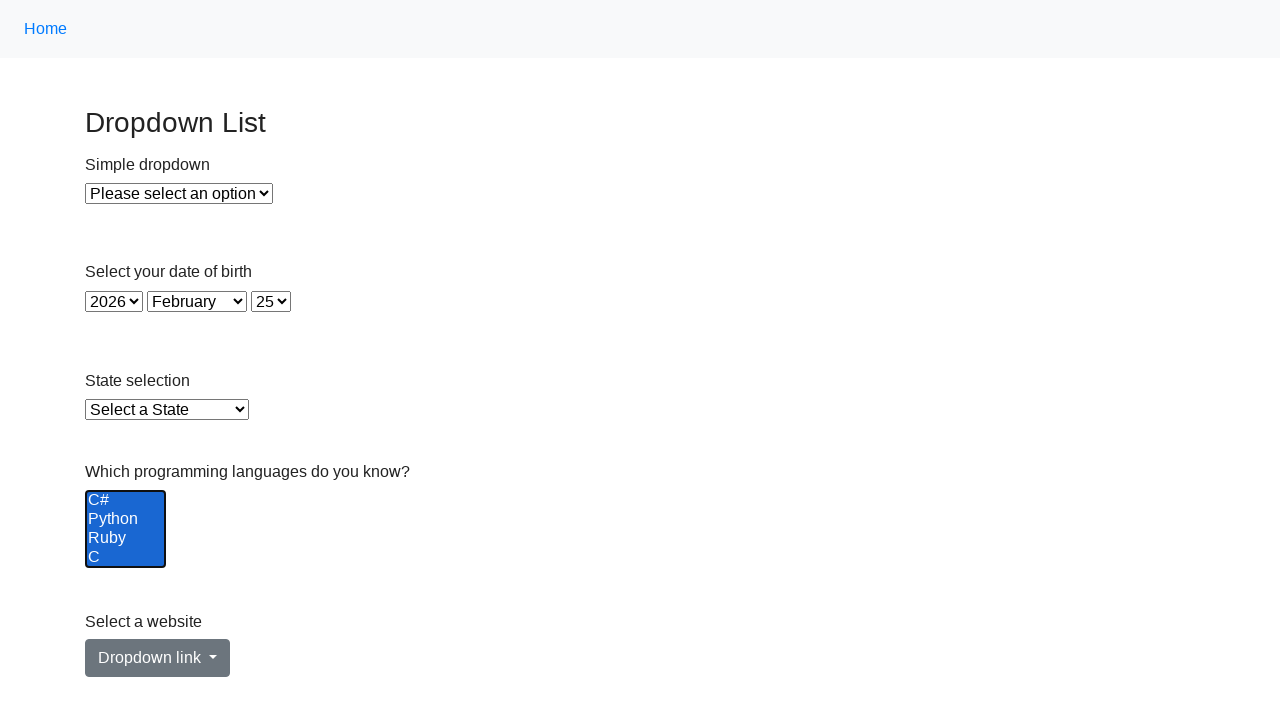

Deselected language option: C at (126, 558) on select[name='Languages'] option >> nth=5
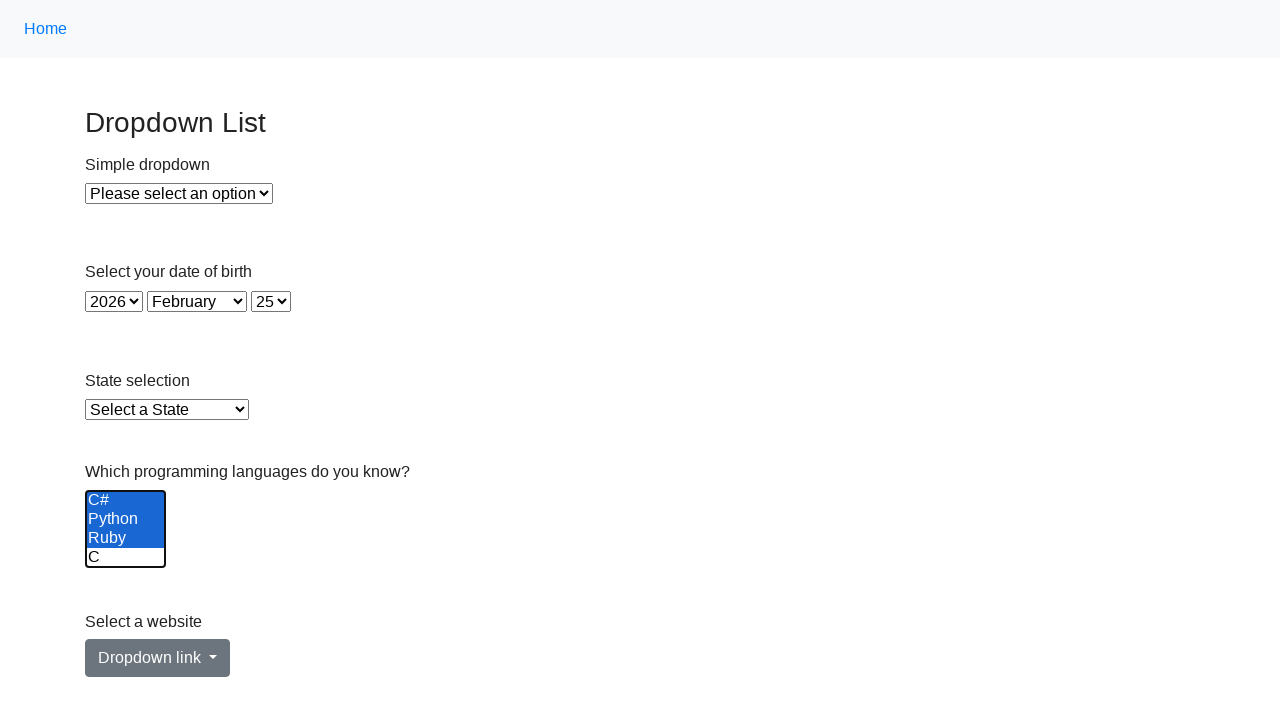

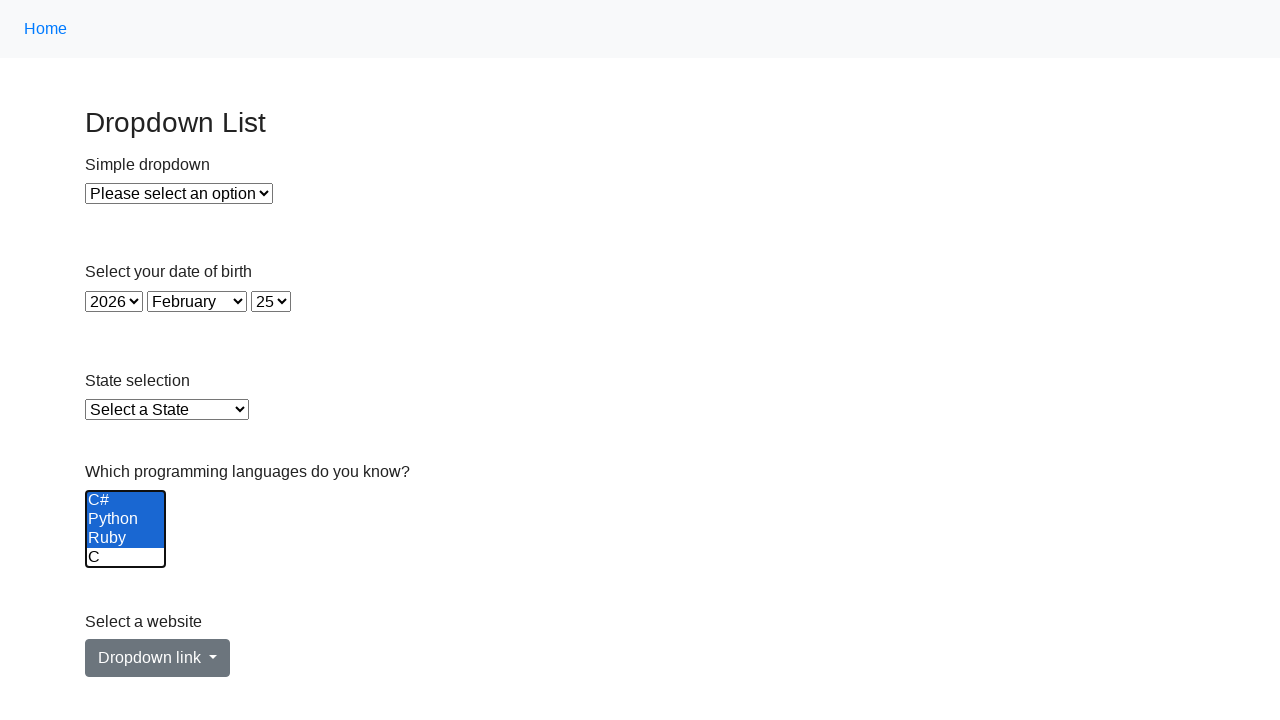